Tests navigation by clicking a link with calculated text (math expression result), then fills out a form with personal information (first name, last name, city, country) and submits it.

Starting URL: http://suninjuly.github.io/find_link_text

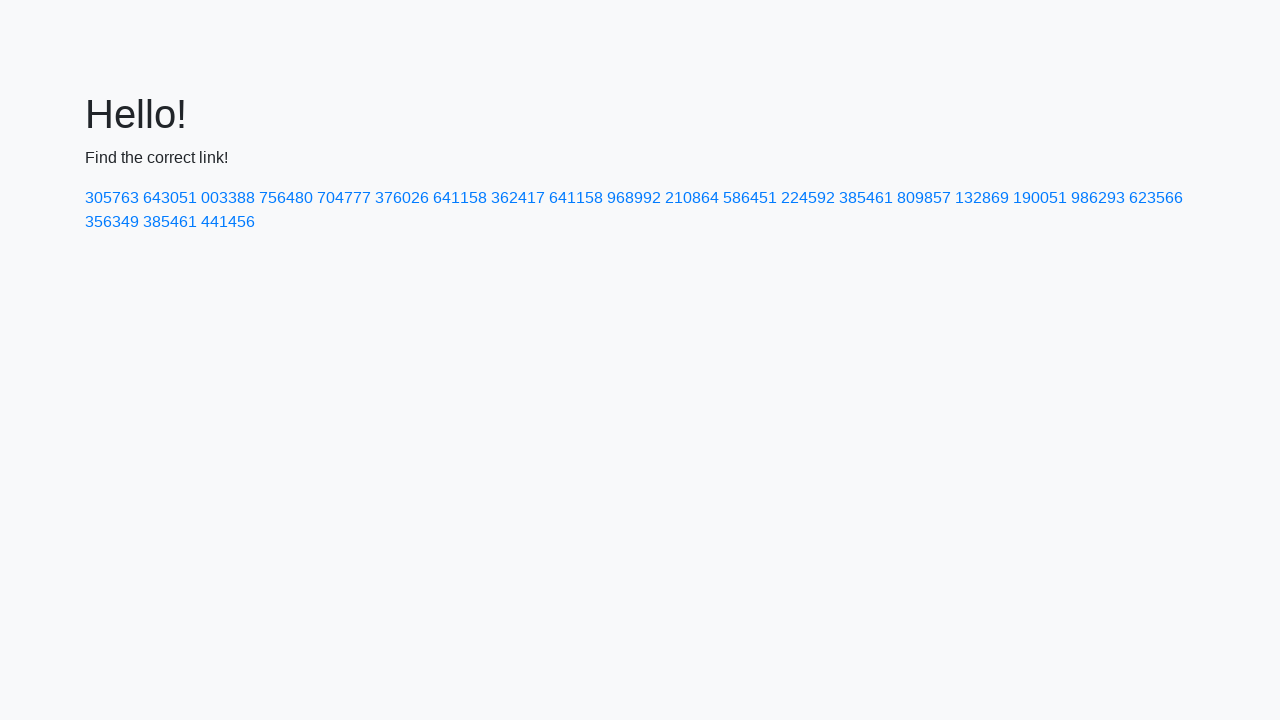

Clicked link with calculated text '224592' (ceil(pi^e * 10000)) at (808, 198) on a:text('224592')
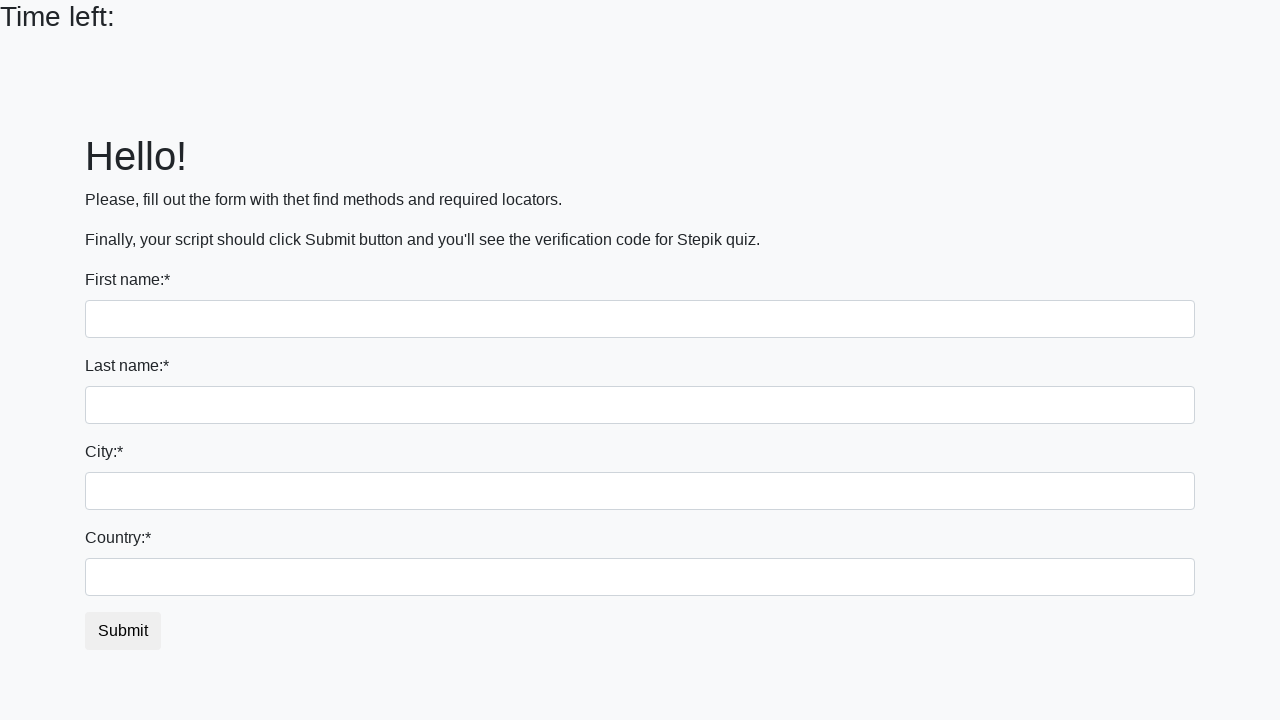

Filled first name field with 'Ivan' on input >> nth=0
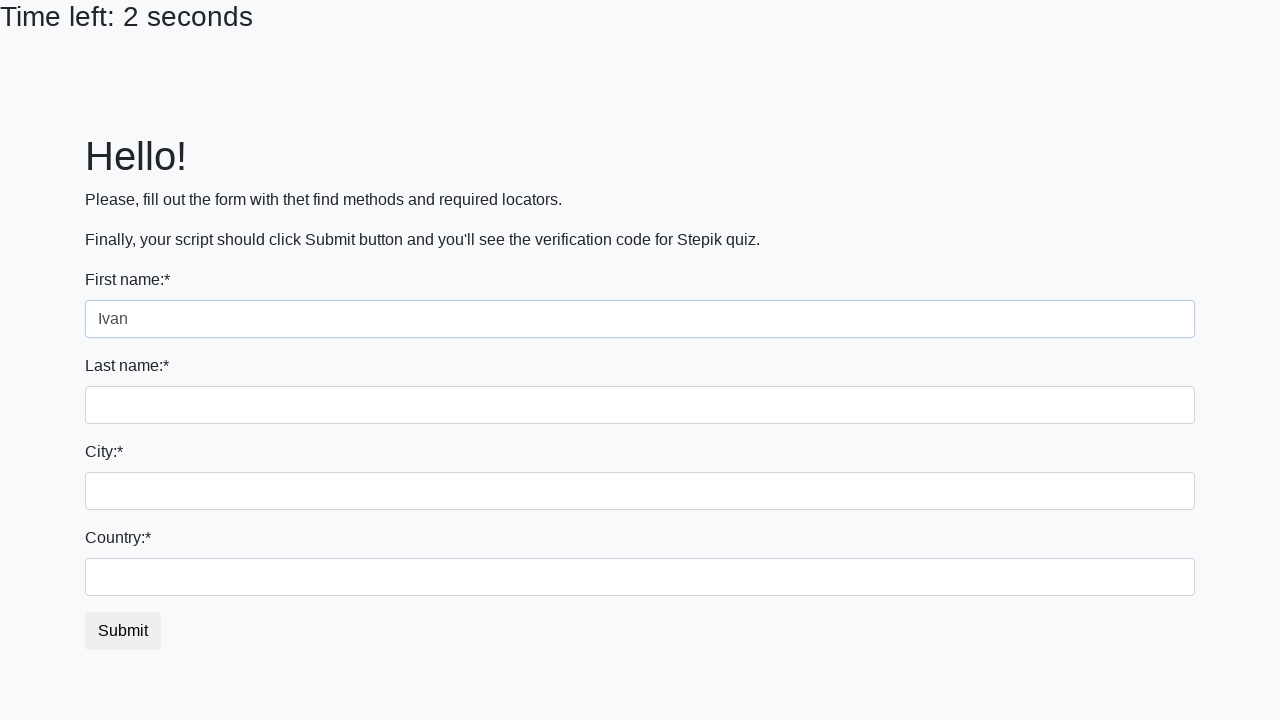

Filled last name field with 'Petrov' on input[name='last_name']
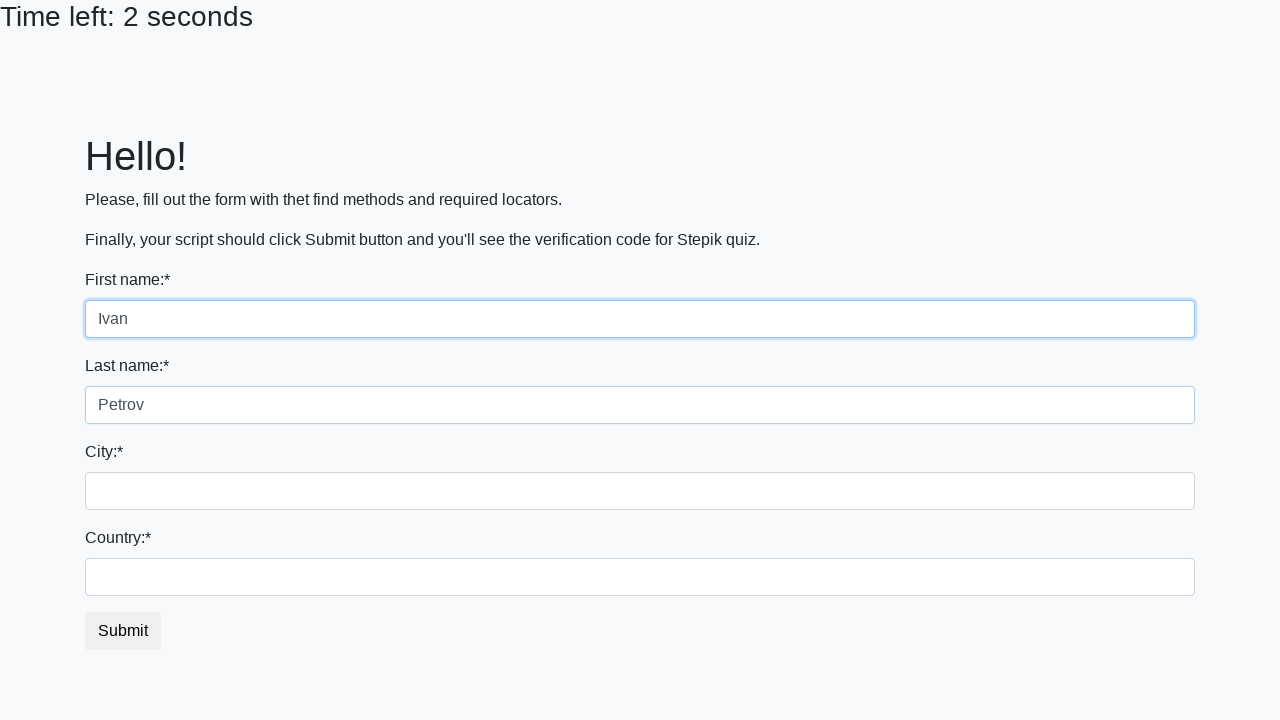

Filled city field with 'Smolensk' on .form-control.city
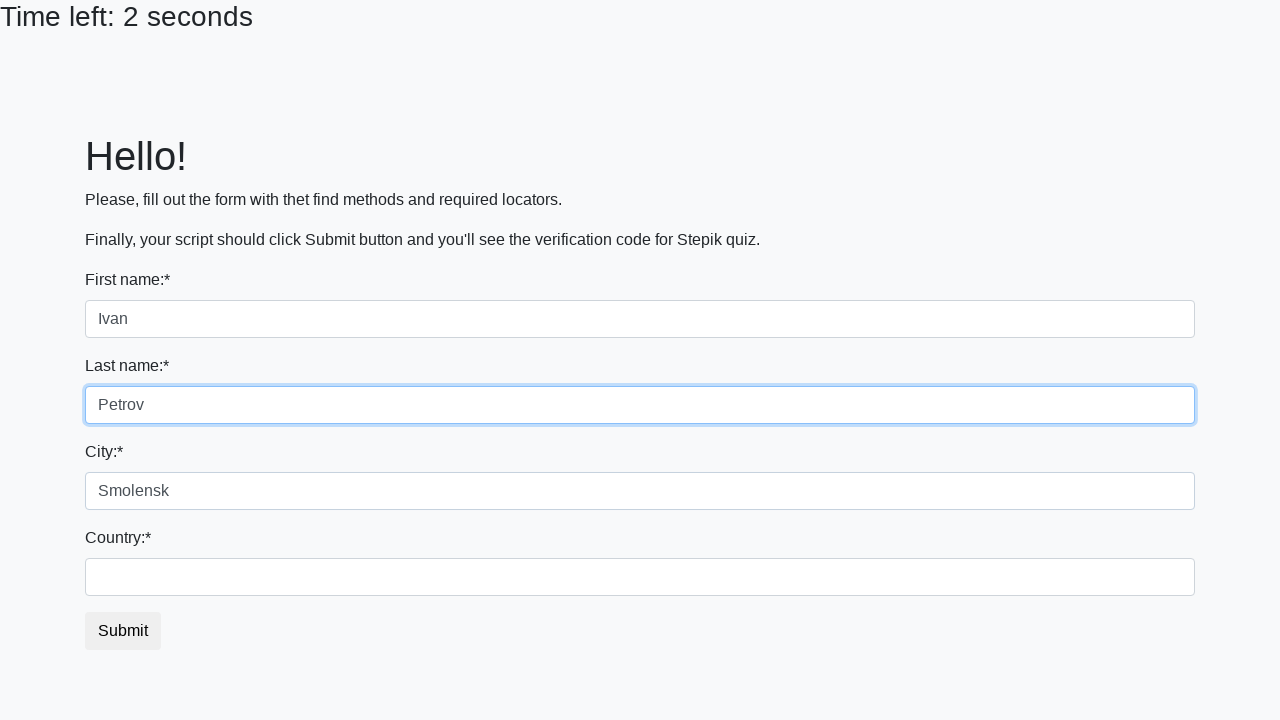

Filled country field with 'Russia' on #country
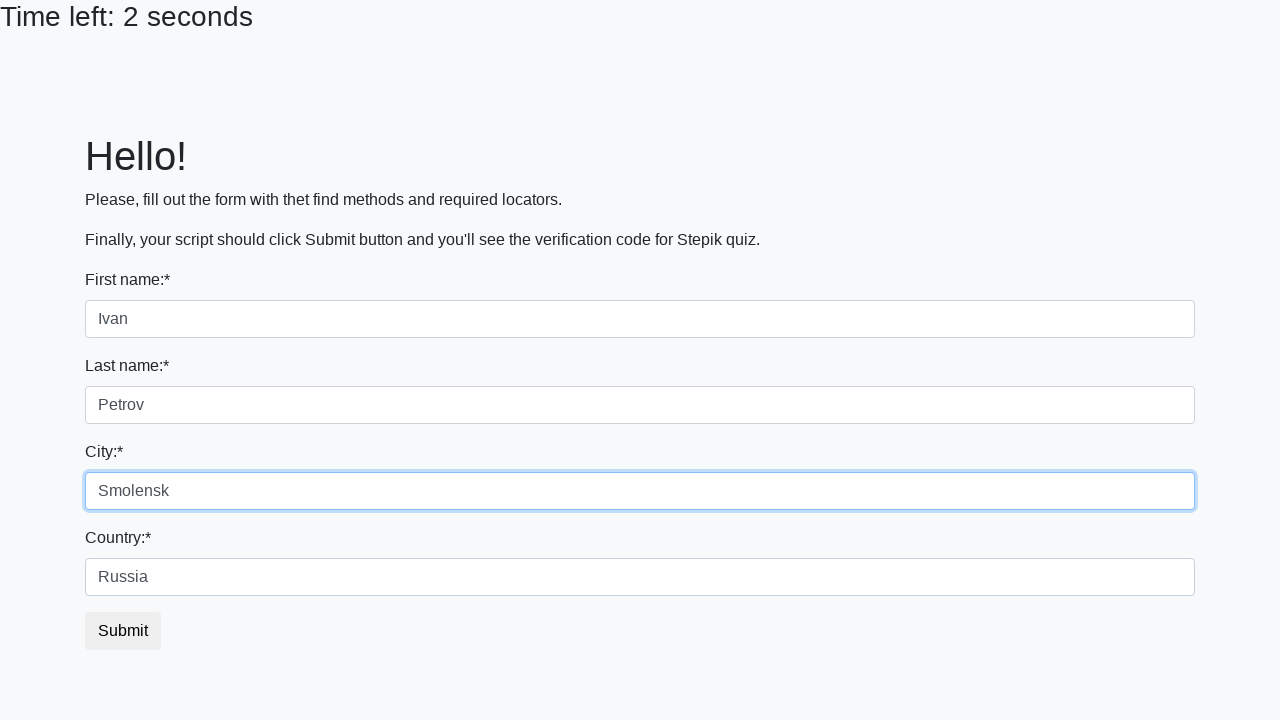

Clicked submit button to complete form submission at (123, 631) on button.btn
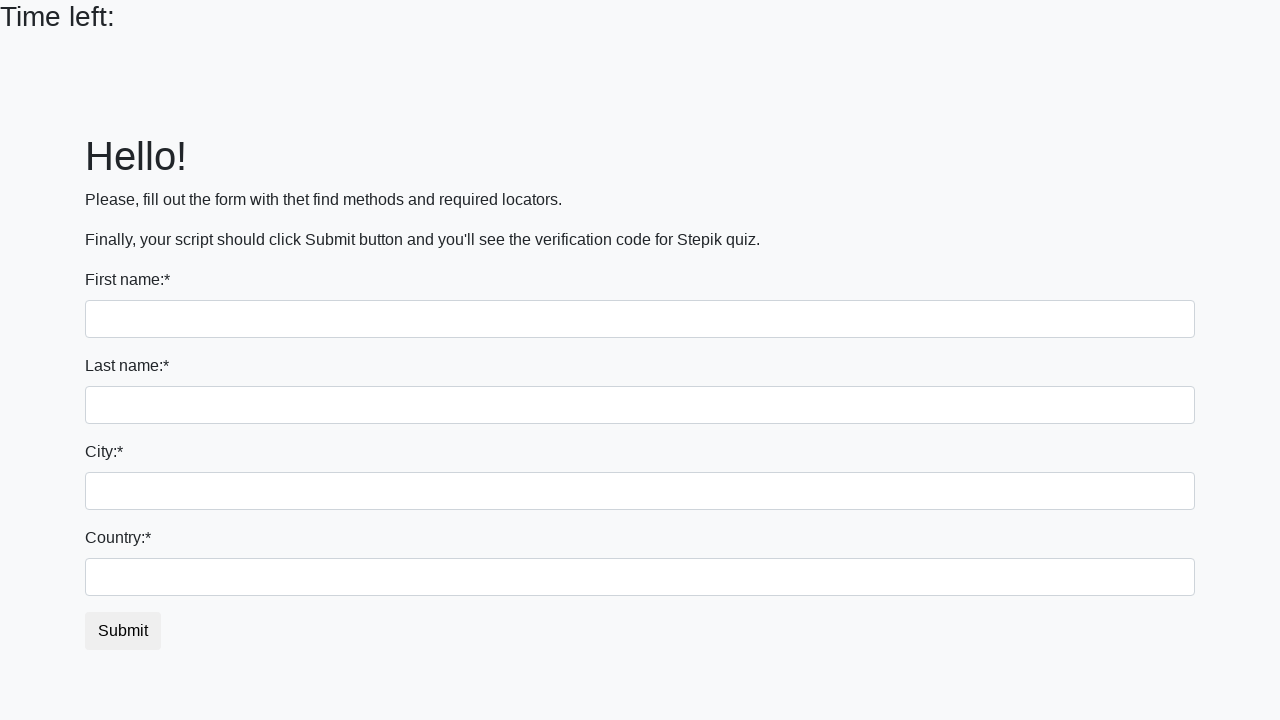

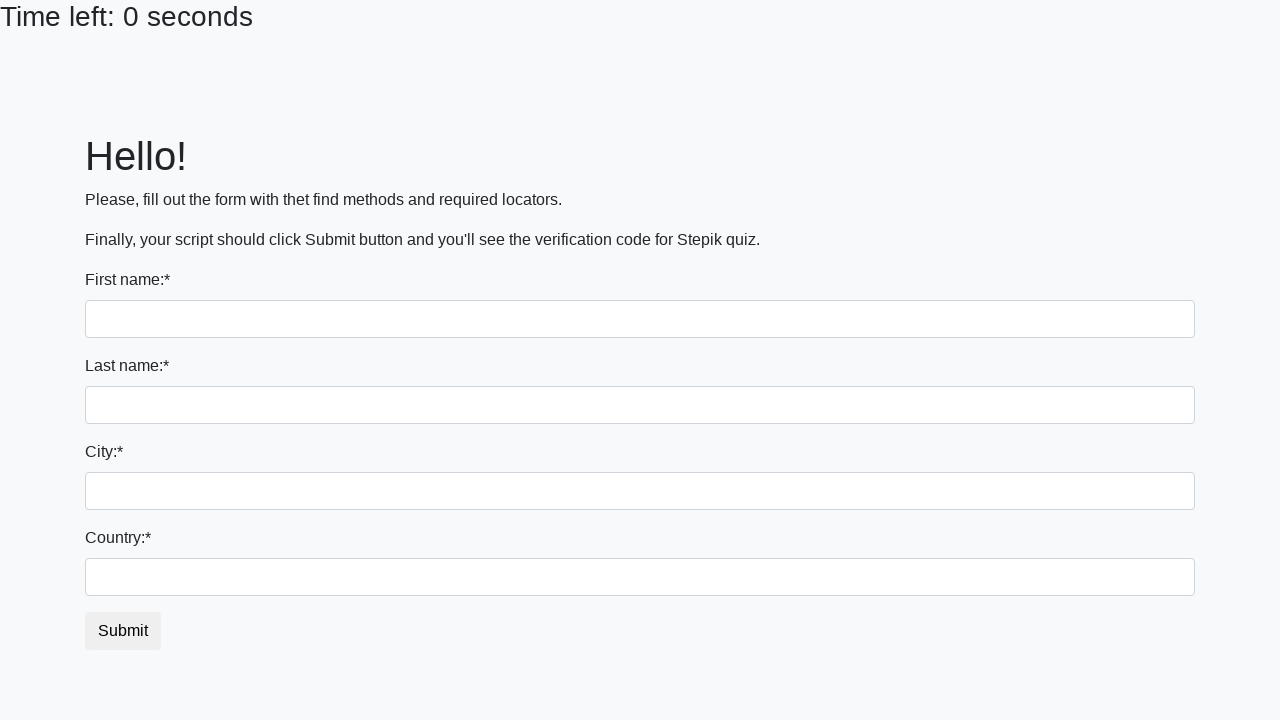